Tests navigation through different tabs on ukr.net homepage including weather, currency, fuel prices, and horoscope sections

Starting URL: https://www.ukr.net/ua/

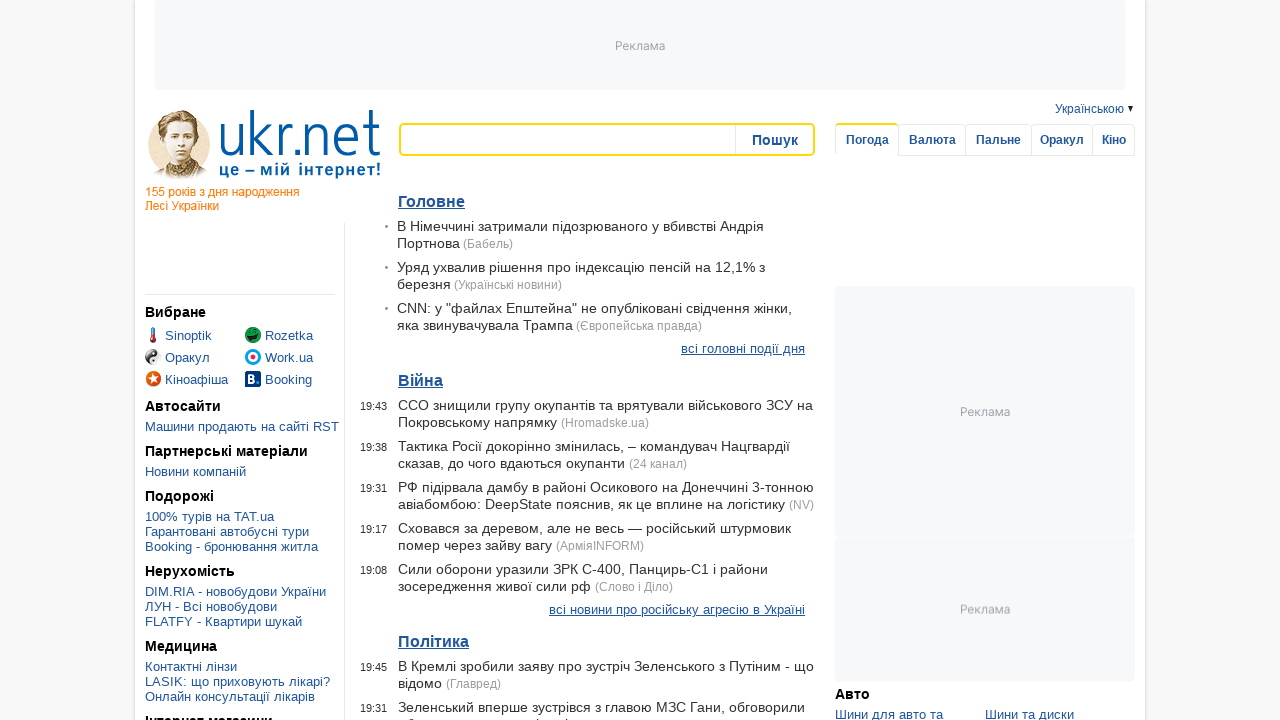

Clicked on weather tab at (866, 138) on .sinoptik
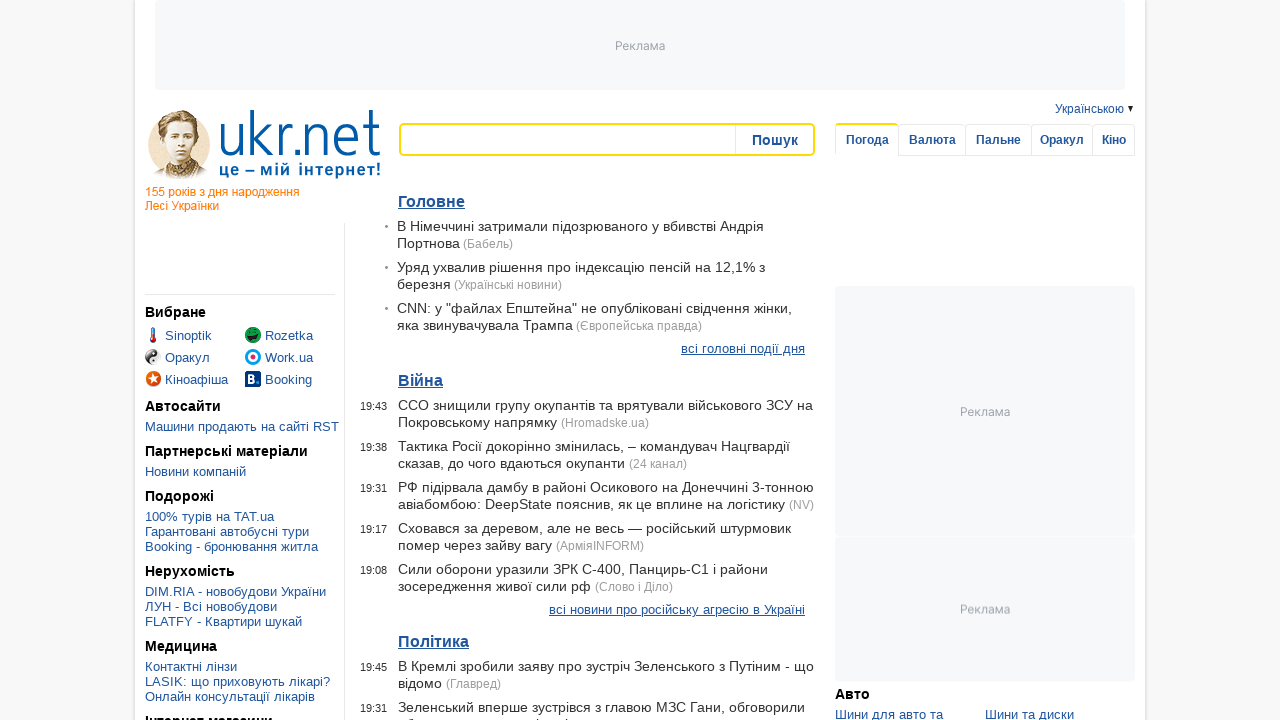

Clicked on currency tab at (932, 140) on .currency
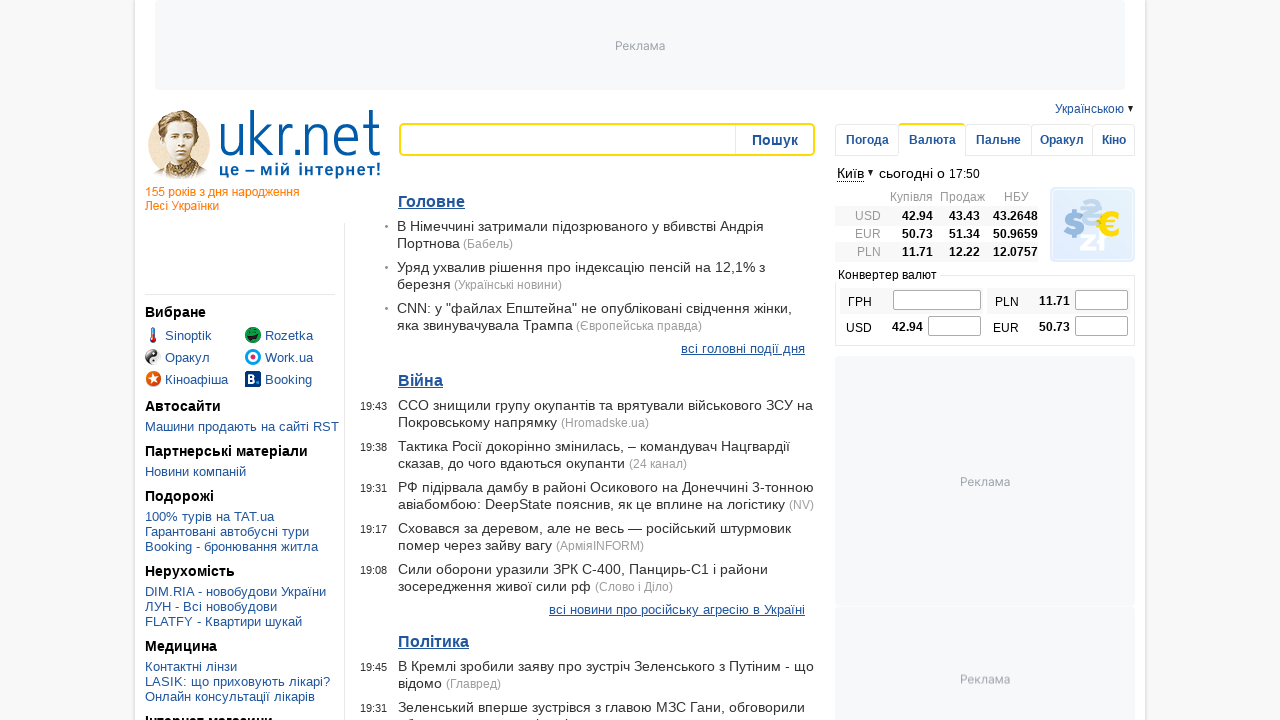

Clicked on fuel prices tab at (998, 140) on .fuel
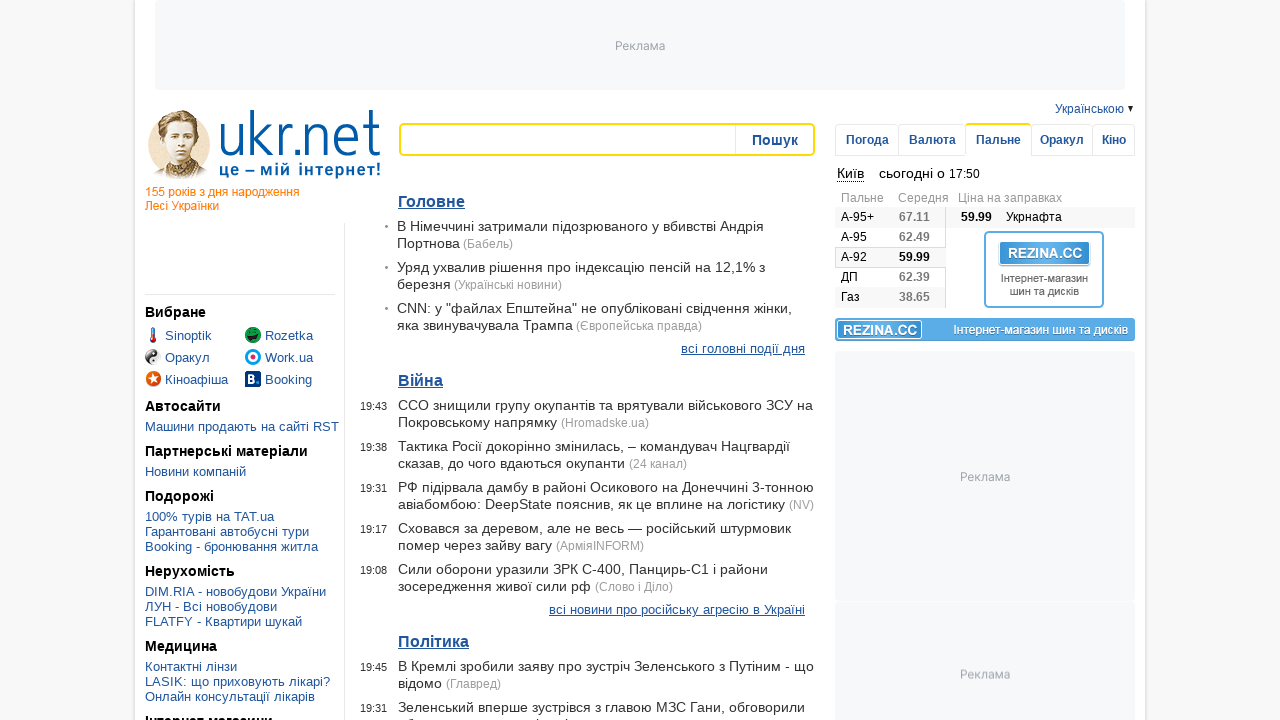

Clicked on horoscope tab at (1062, 140) on .orakul
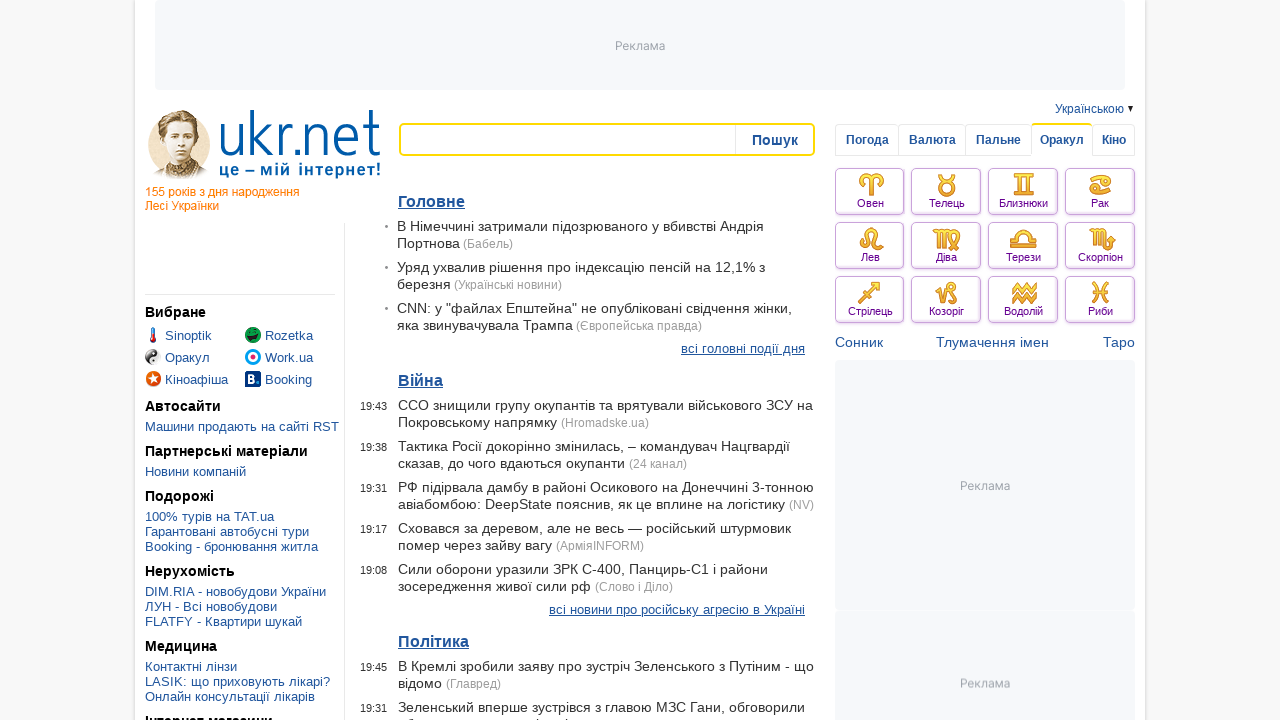

Clicked on Aries zodiac sign link at (870, 189) on text=Овен
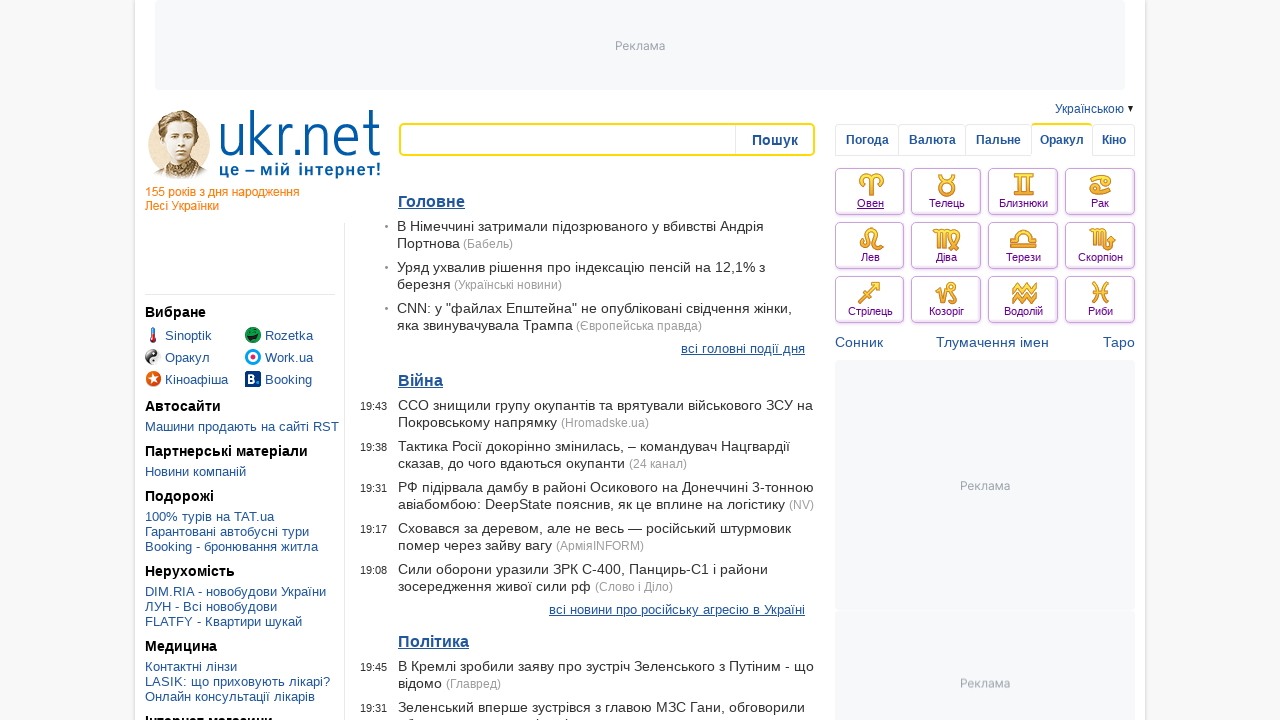

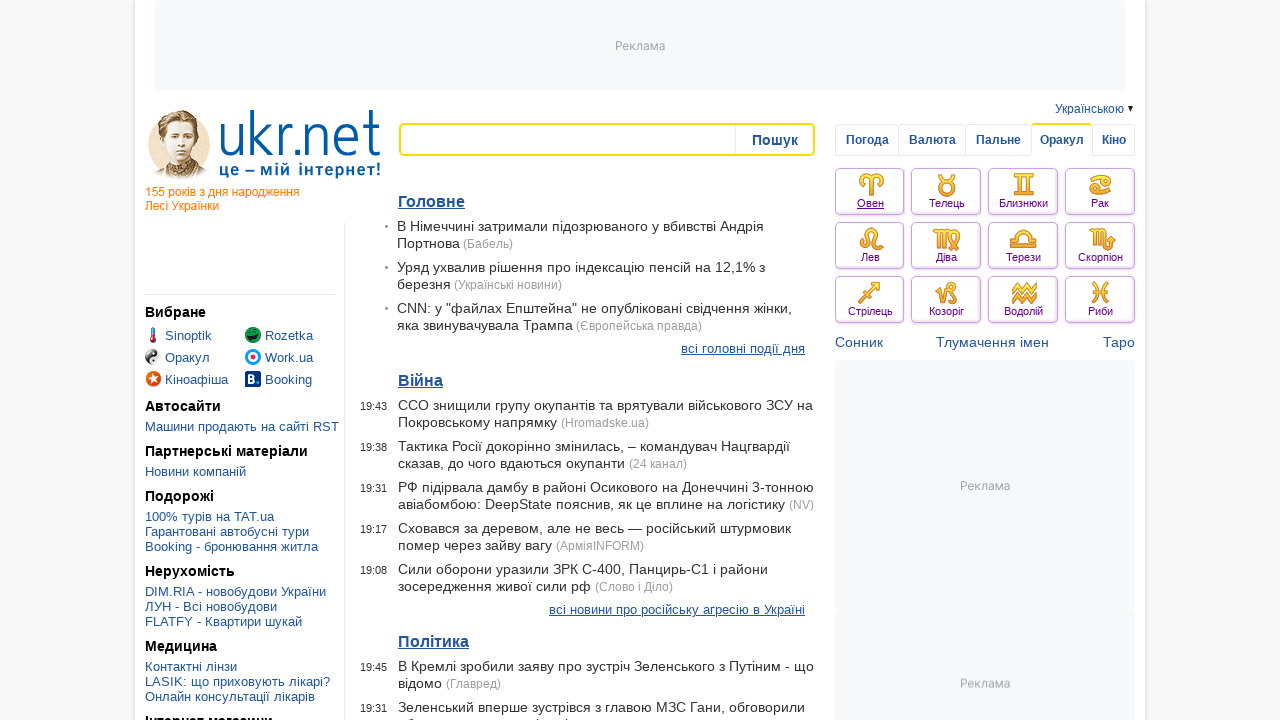